Tests hover functionality by hovering over a user figure and verifying the caption appears

Starting URL: https://the-internet.herokuapp.com/hovers

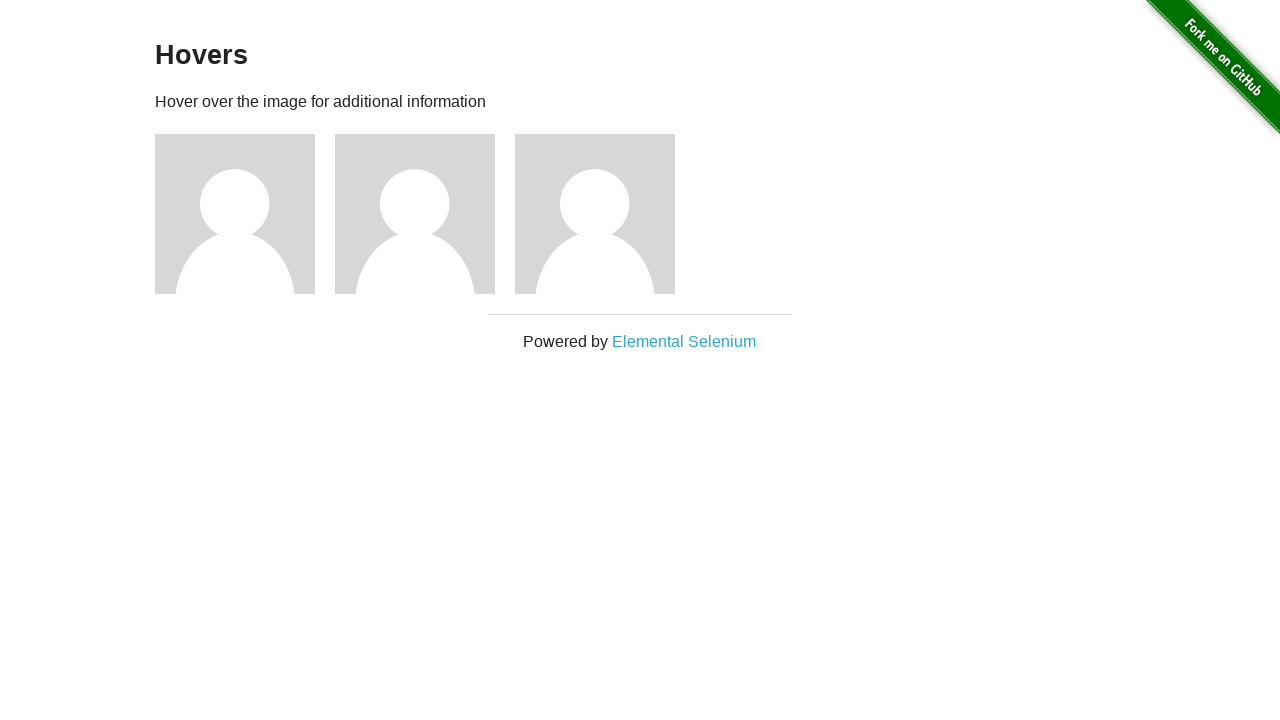

Hovered over the first user figure at (245, 214) on .figure:nth-of-type(1)
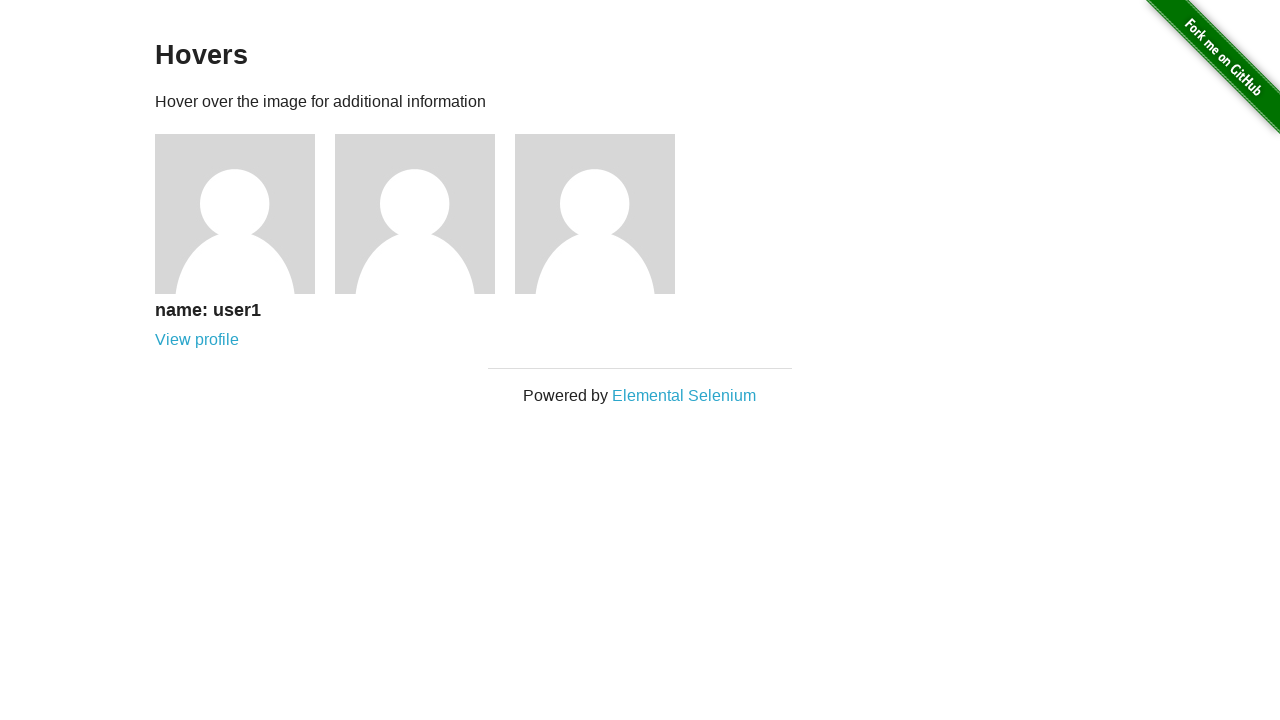

Caption appeared for the first user figure
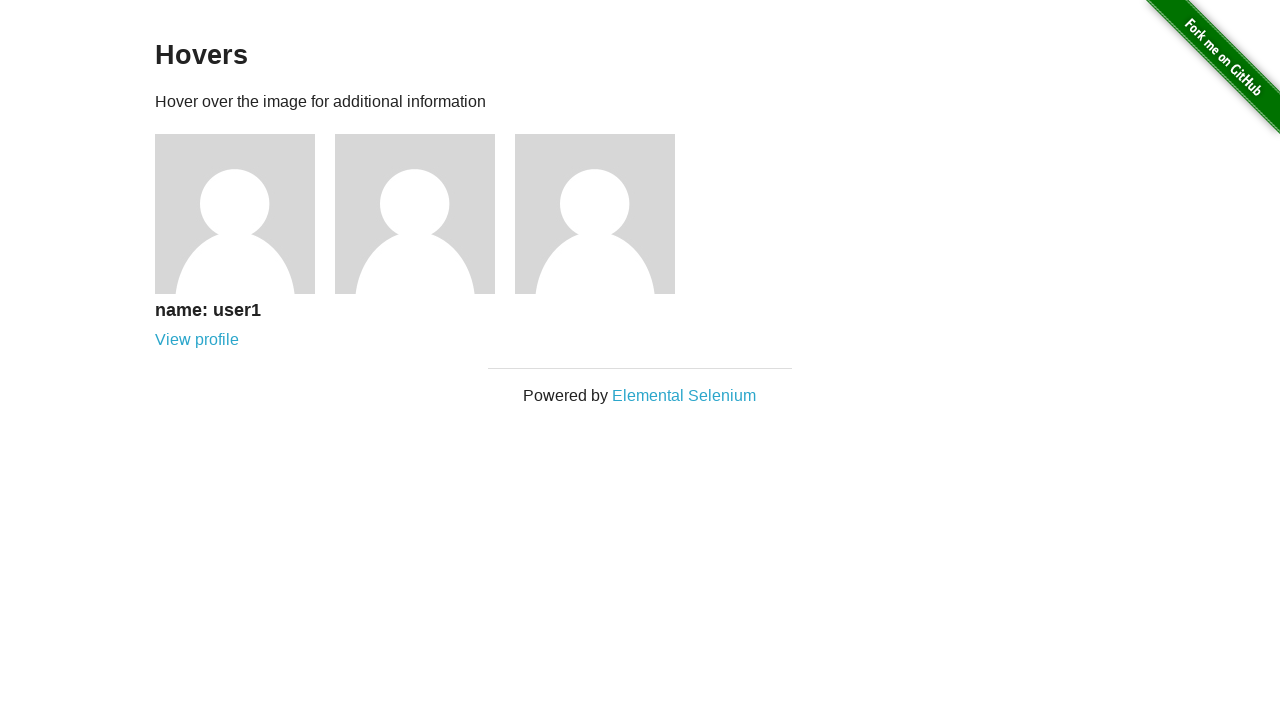

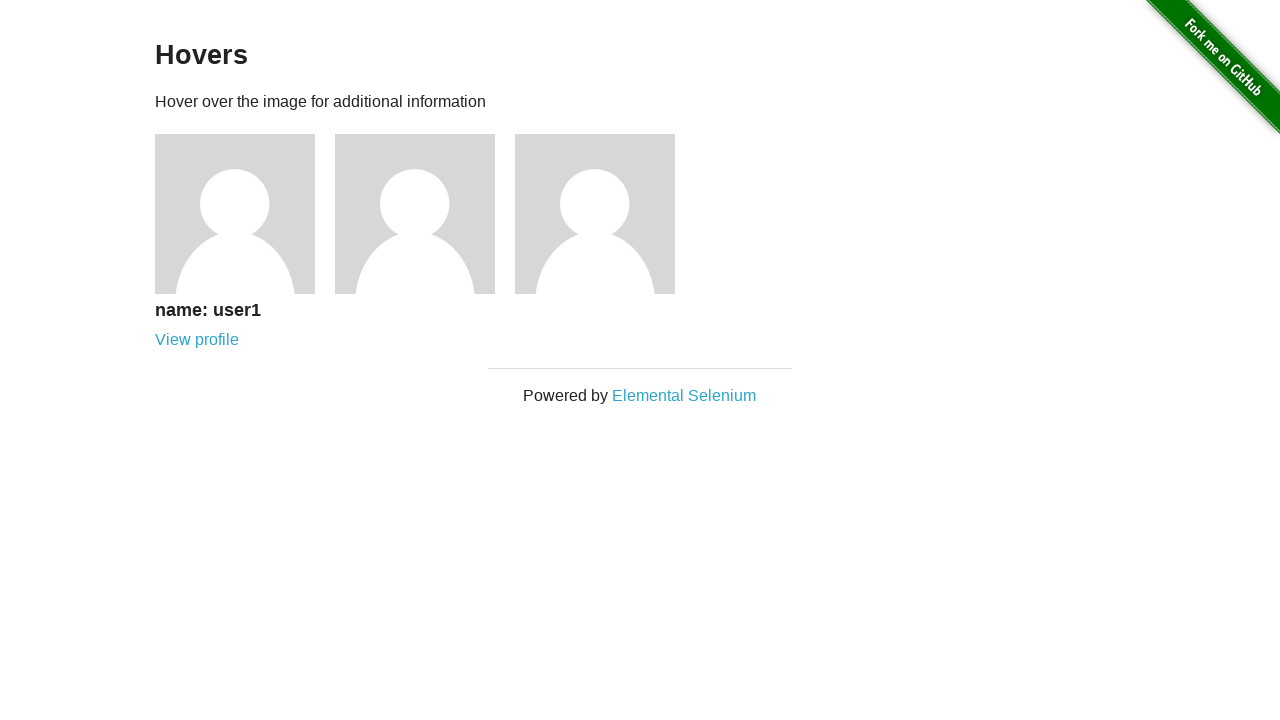